Tests page scrolling functionality by scrolling the main page and then scrolling within a fixed-header table element on the page.

Starting URL: https://rahulshettyacademy.com/AutomationPractice/

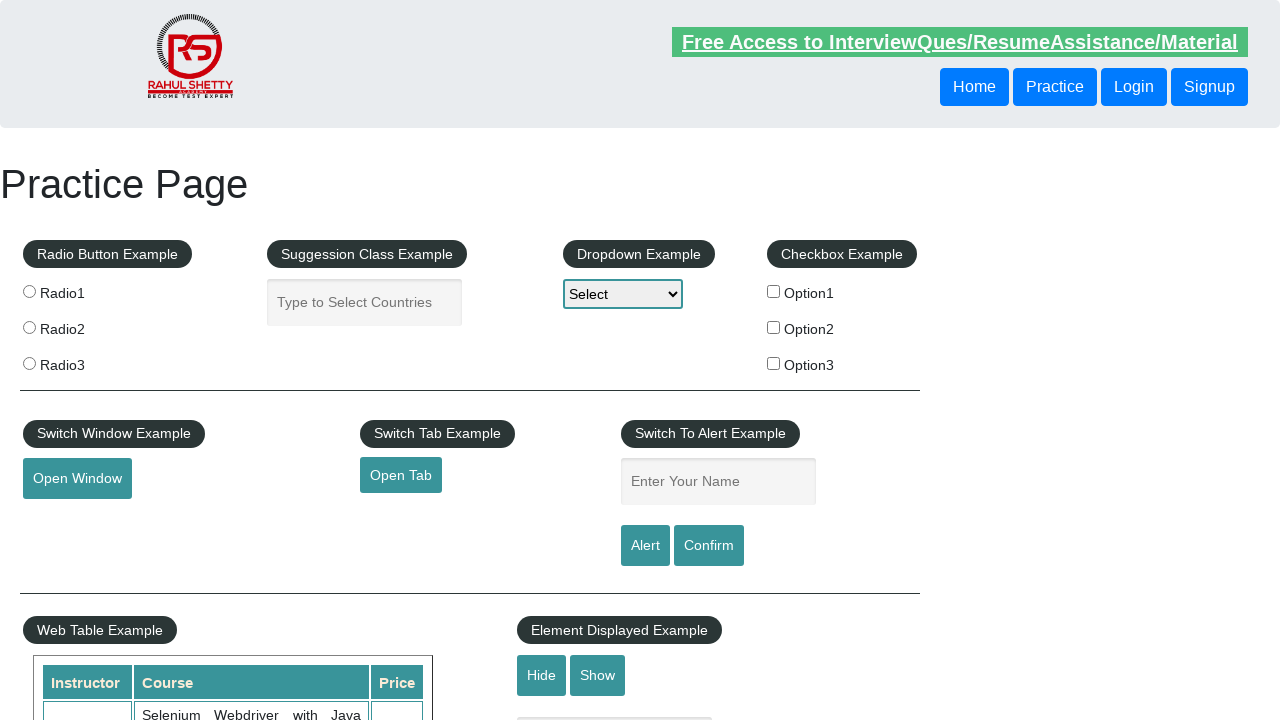

Navigated to AutomationPractice page
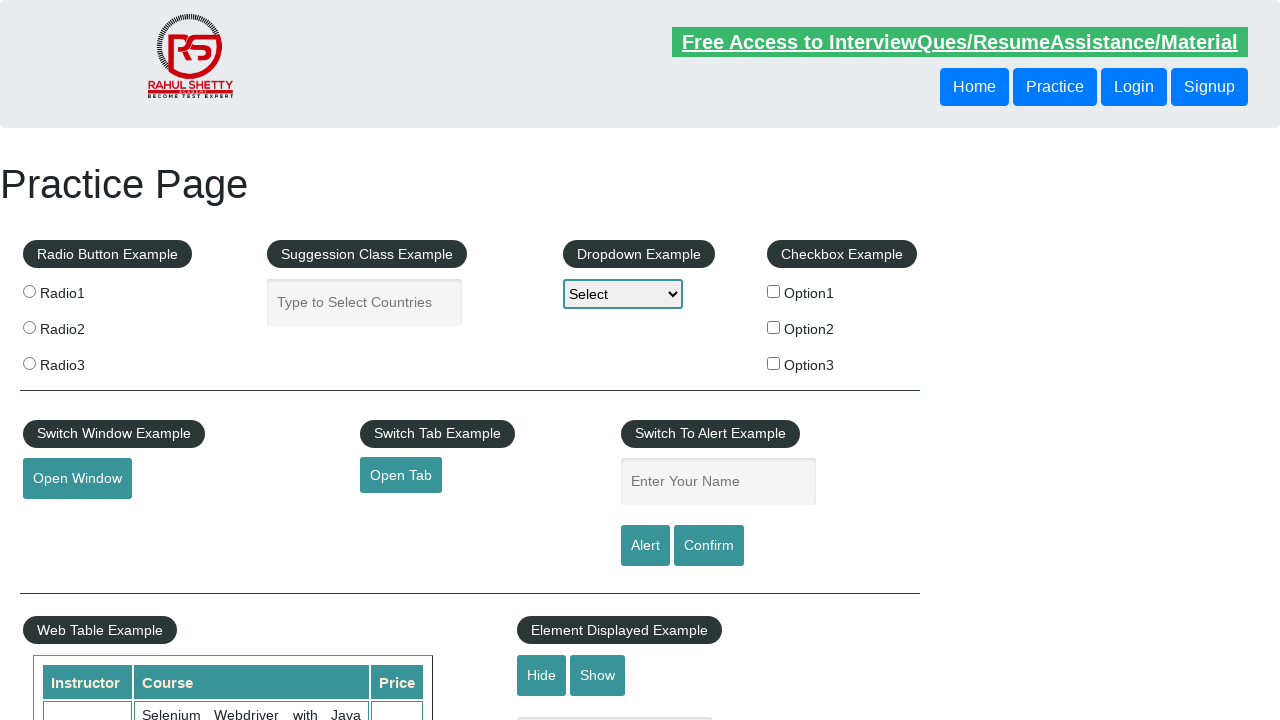

Scrolled main page down by 500 pixels
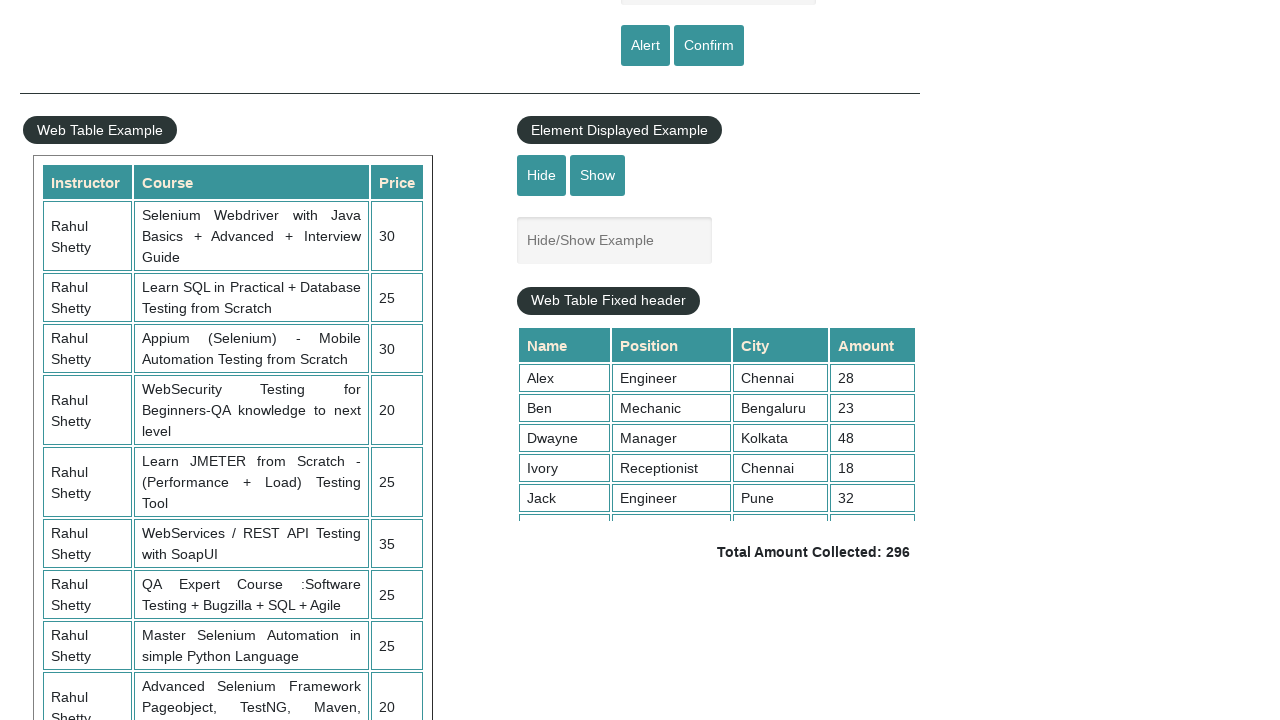

Waited for main page scroll to complete
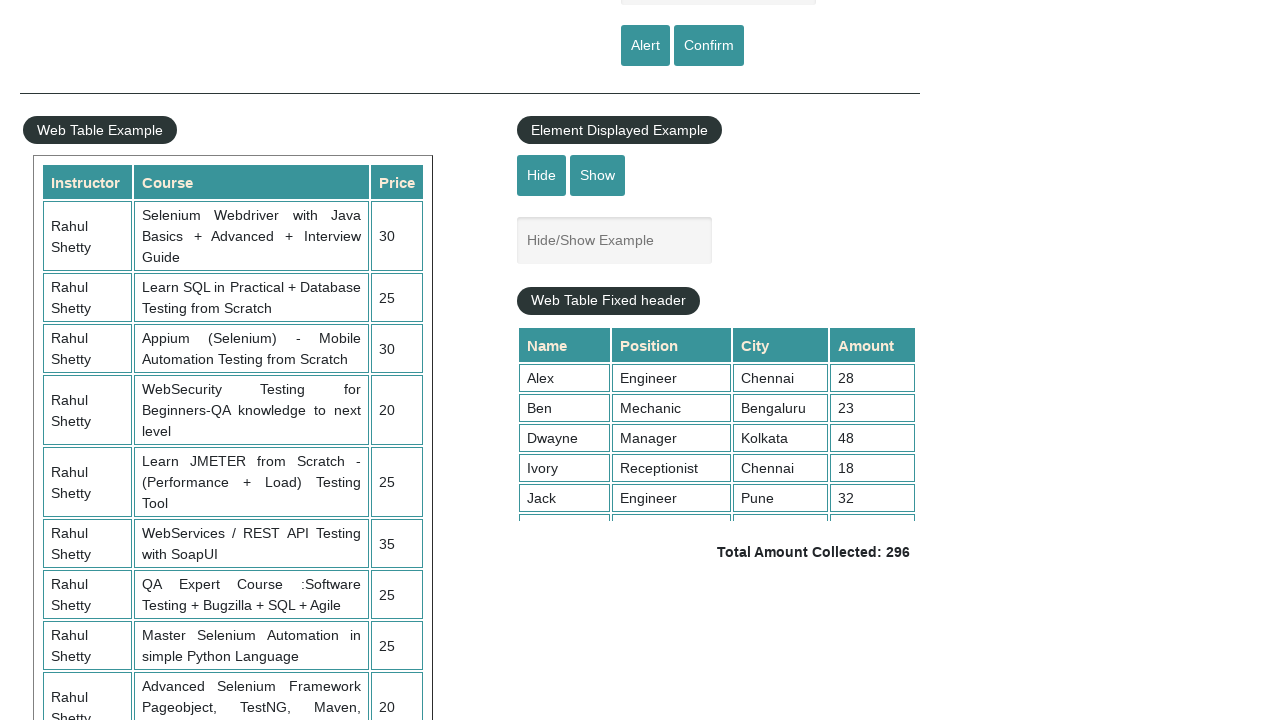

Scrolled inside fixed-header table element by 5000 pixels
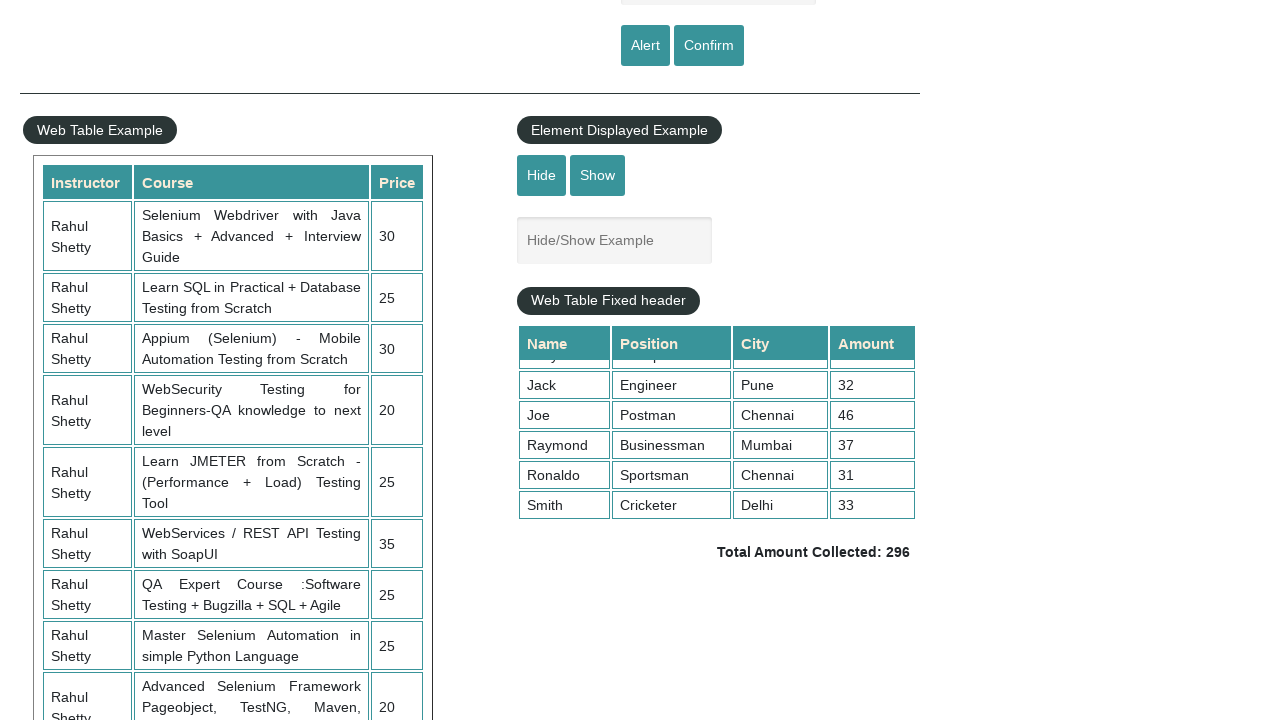

Waited for table scroll to complete
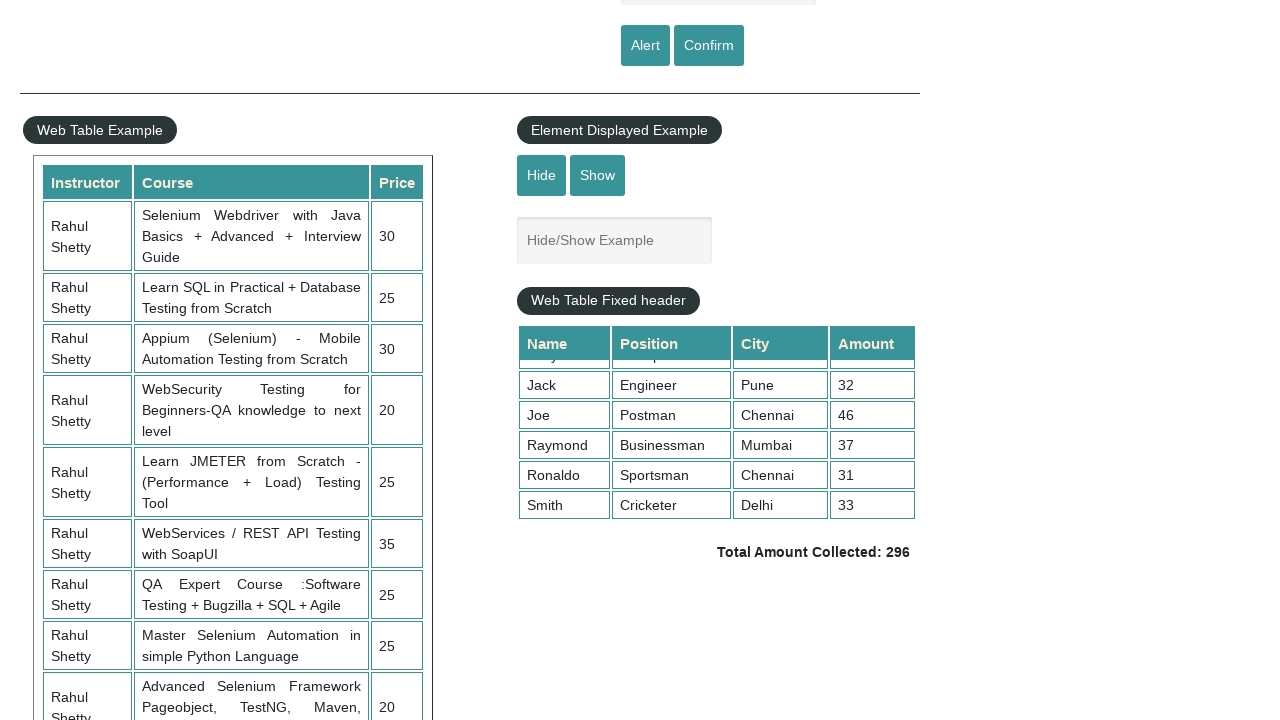

Verified table data is visible after scrolling - table cell found
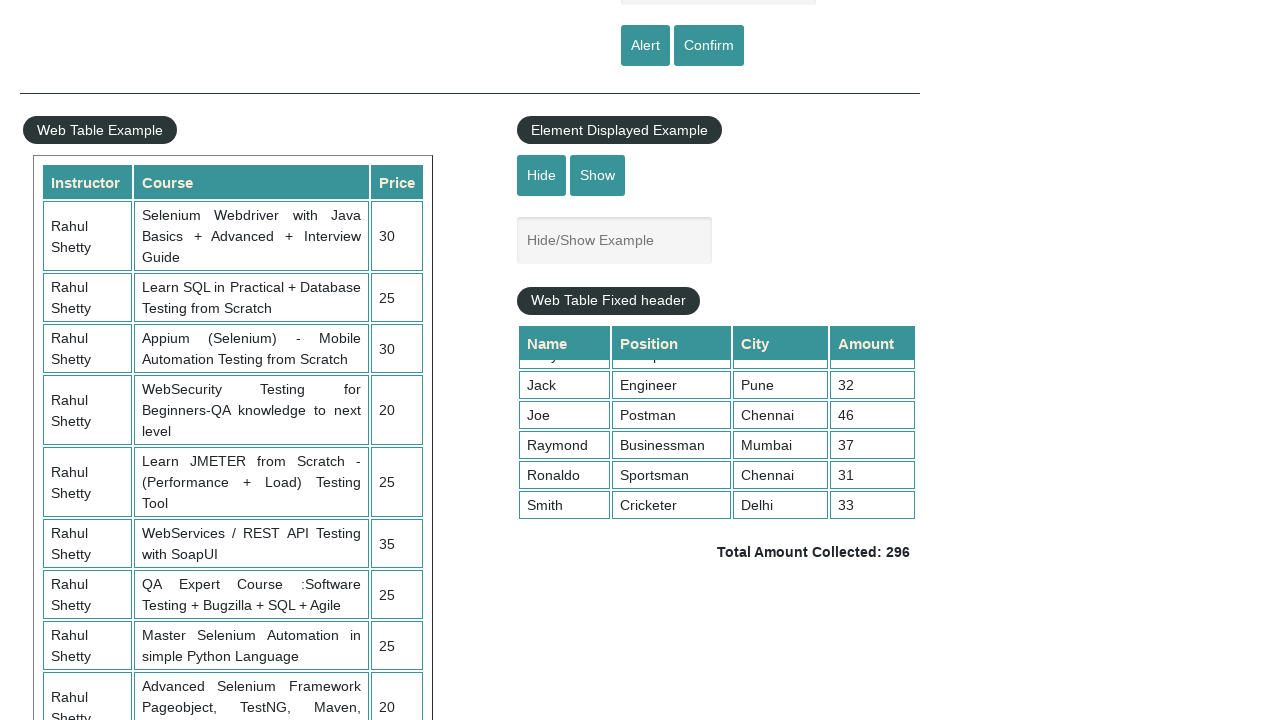

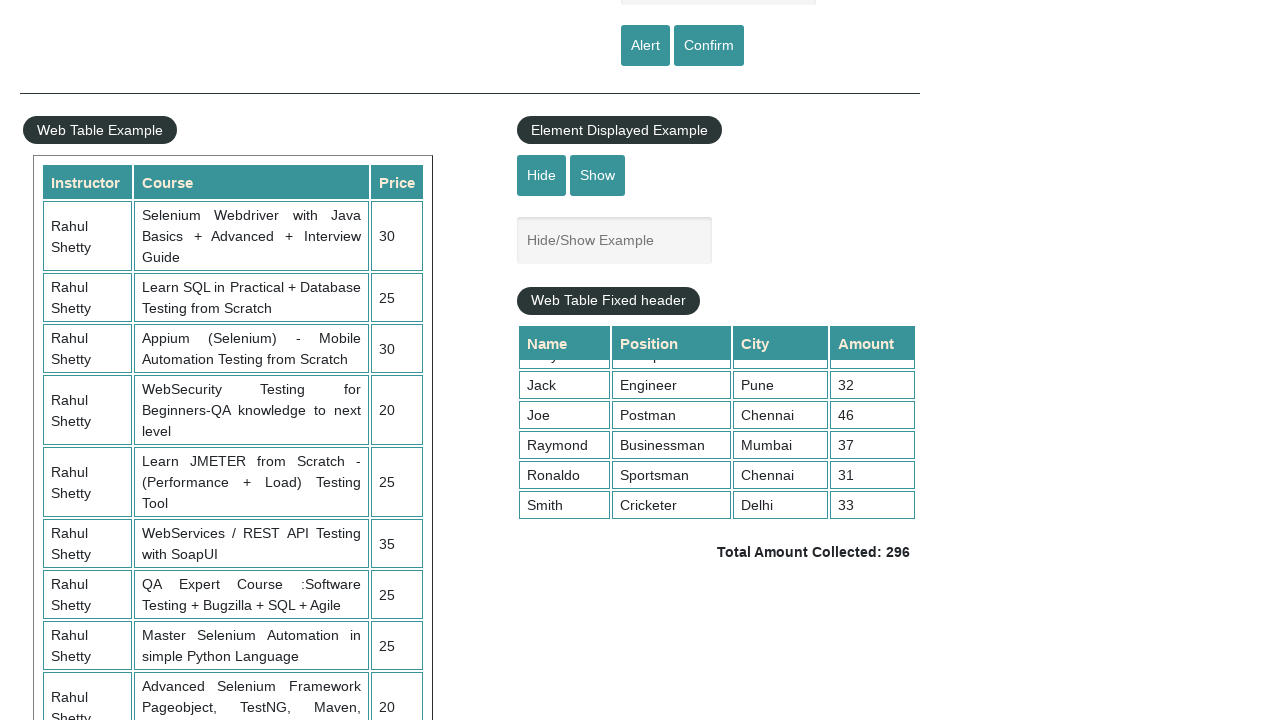